Fills out a sign-up form with first name, last name, and email, then submits it

Starting URL: http://secure-retreat-92358.herokuapp.com/

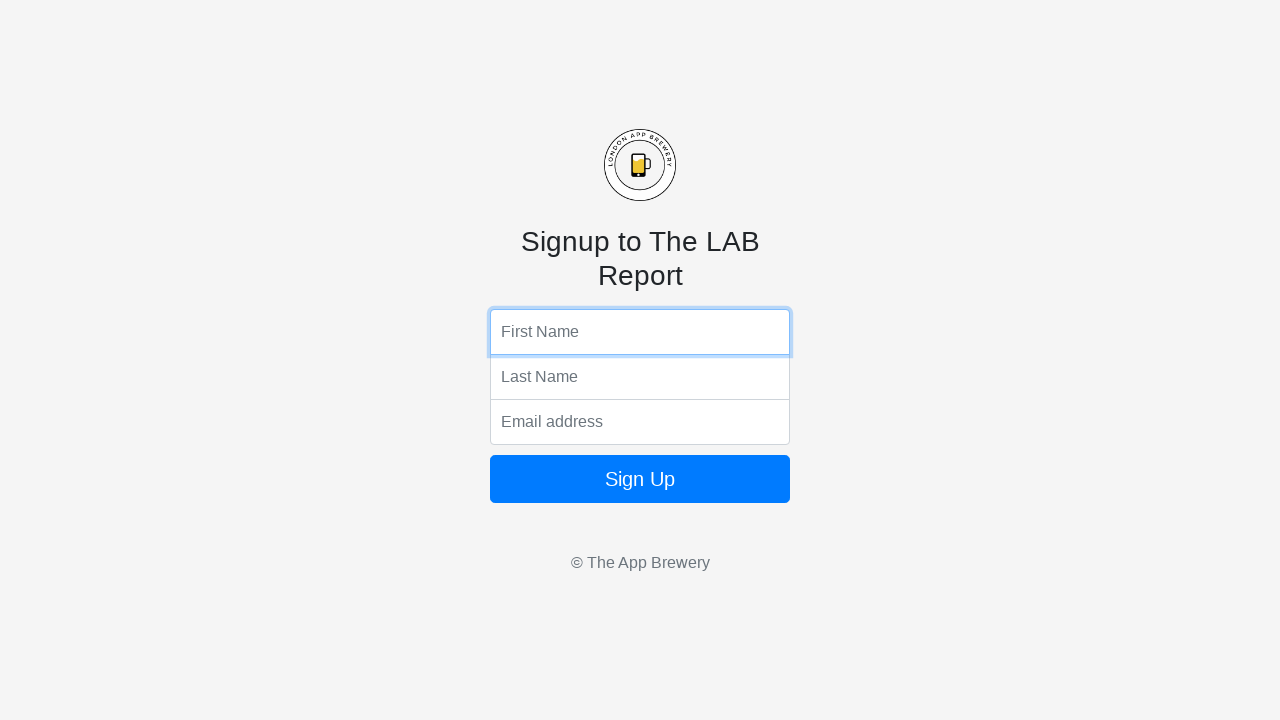

Filled first name field with 'John' on input[name="fName"]
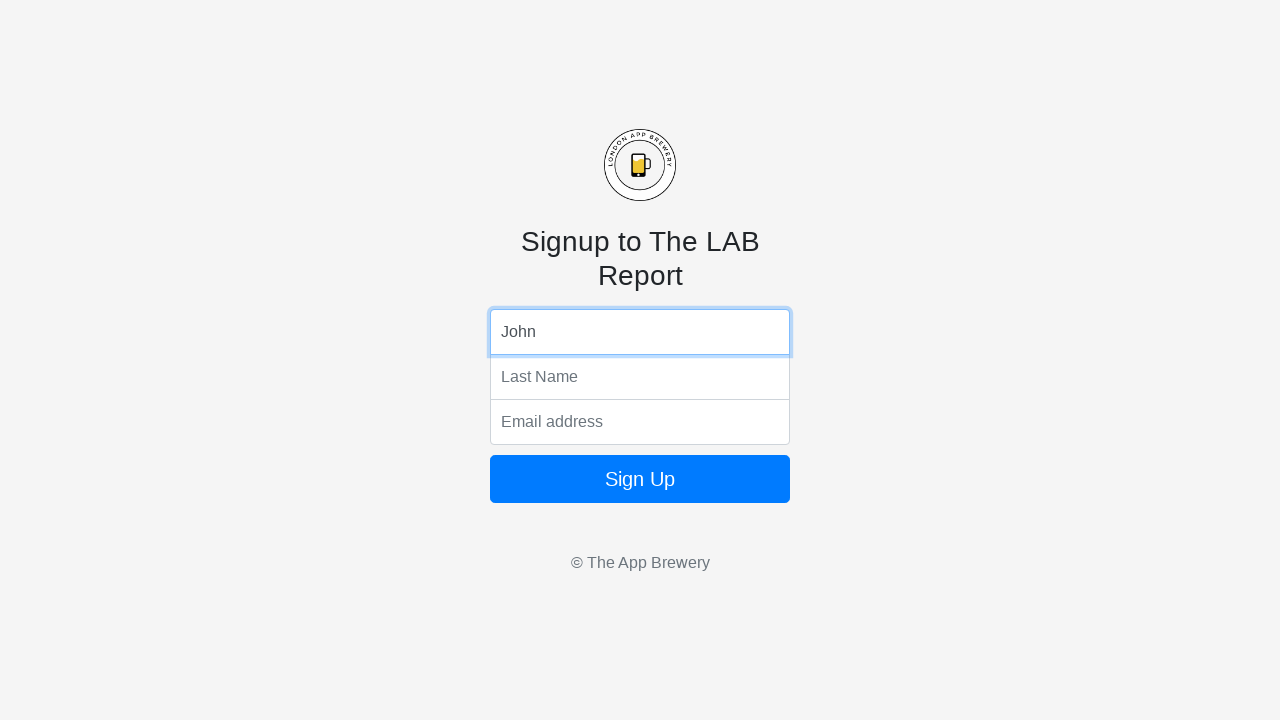

Filled last name field with 'Smith' on input[name="lName"]
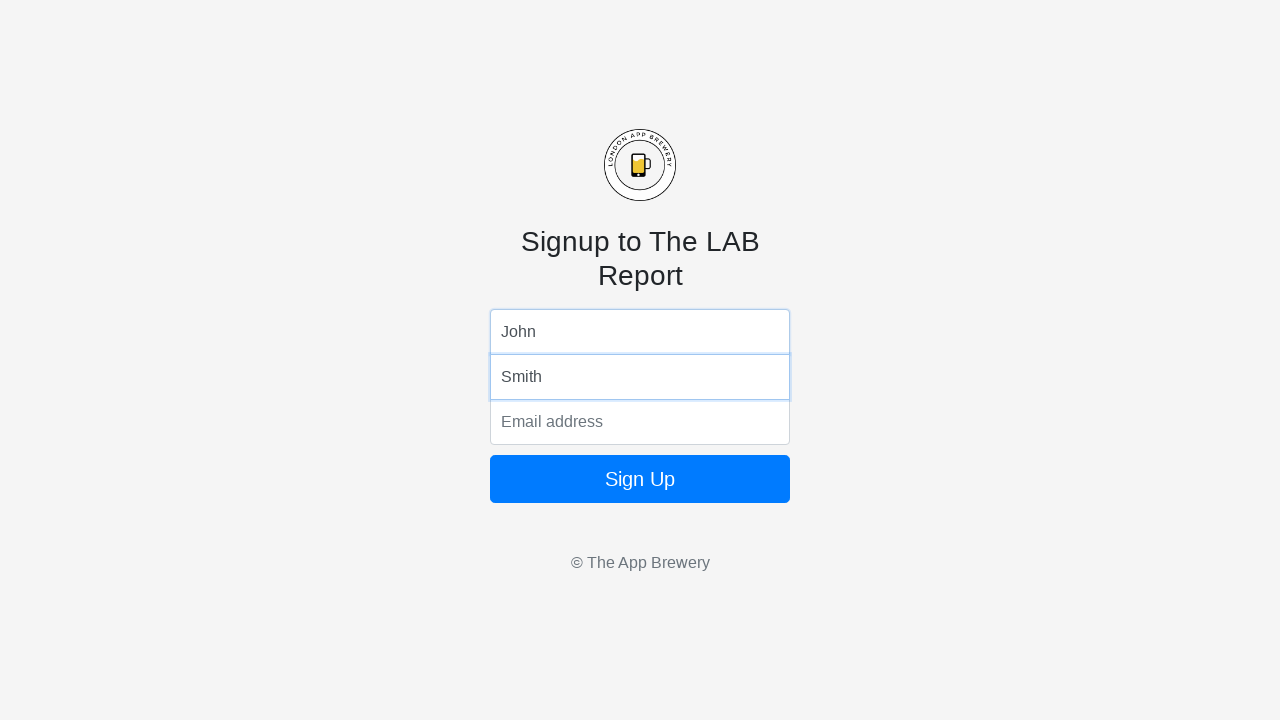

Filled email field with 'john.smith@example.com' on input[name="email"]
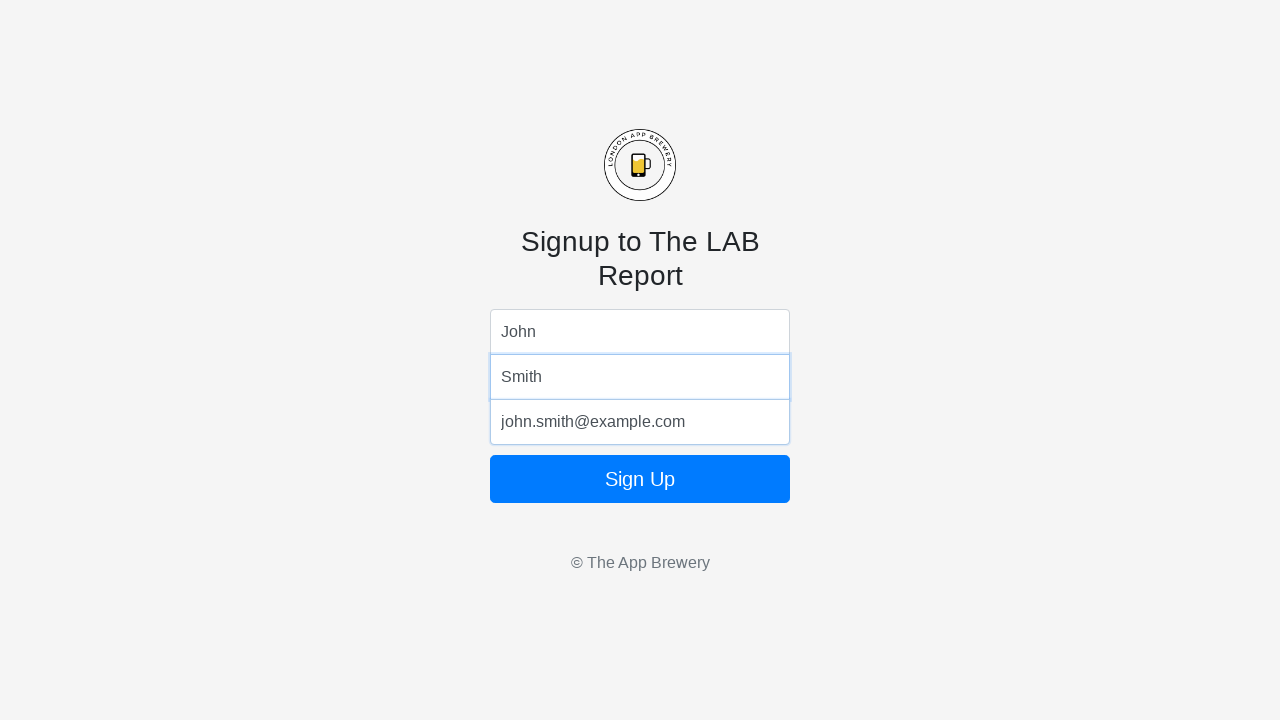

Clicked sign up button to submit form at (640, 479) on button
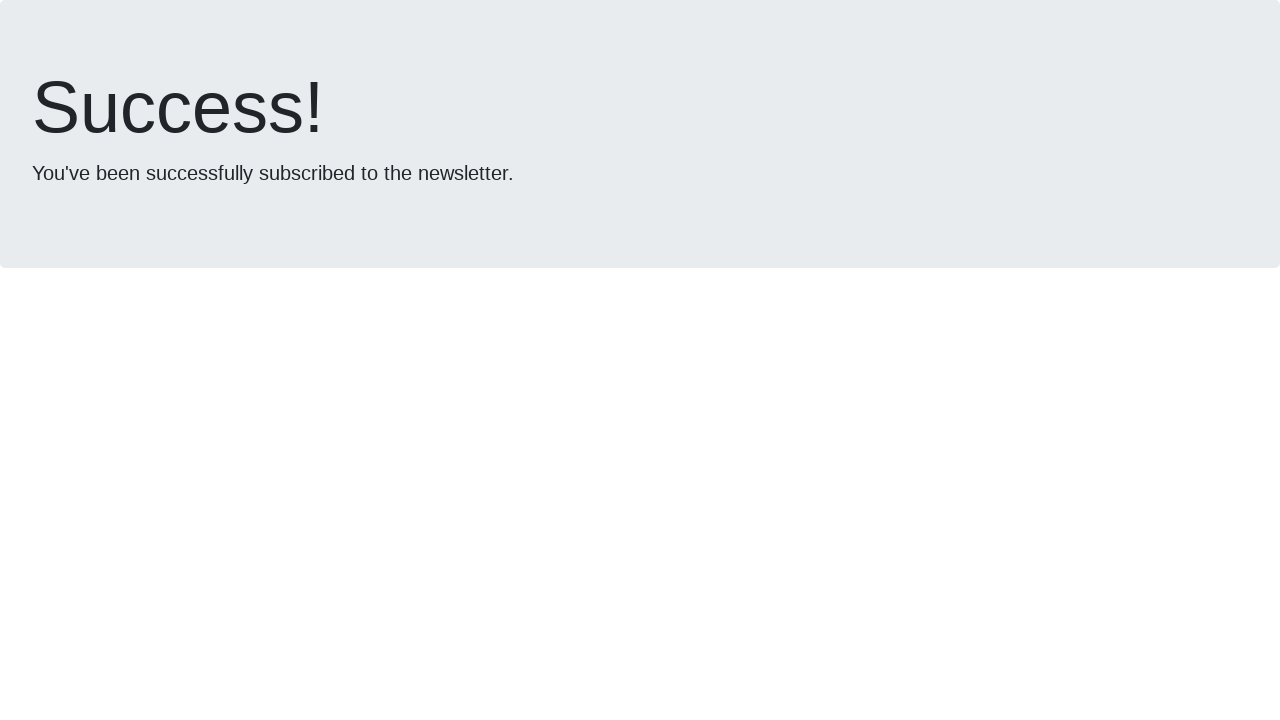

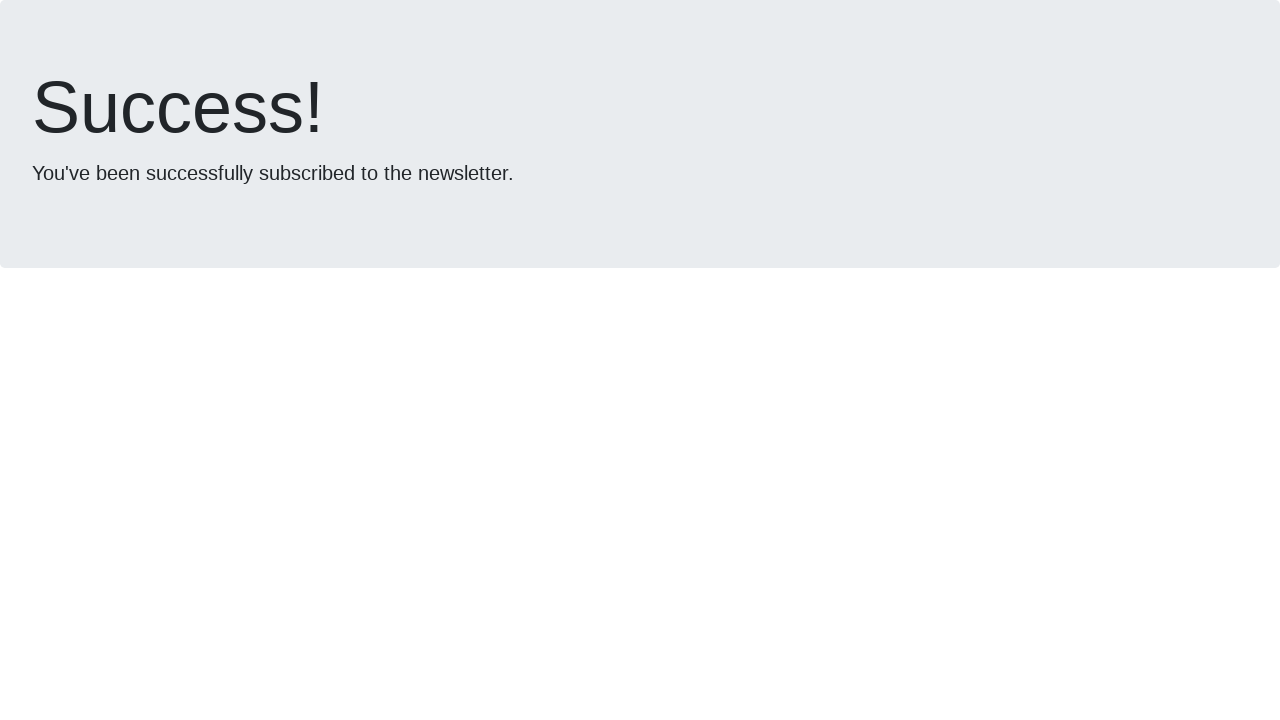